Tests double-click functionality by double-clicking a button and verifying the confirmation message appears

Starting URL: https://demoqa.com/buttons

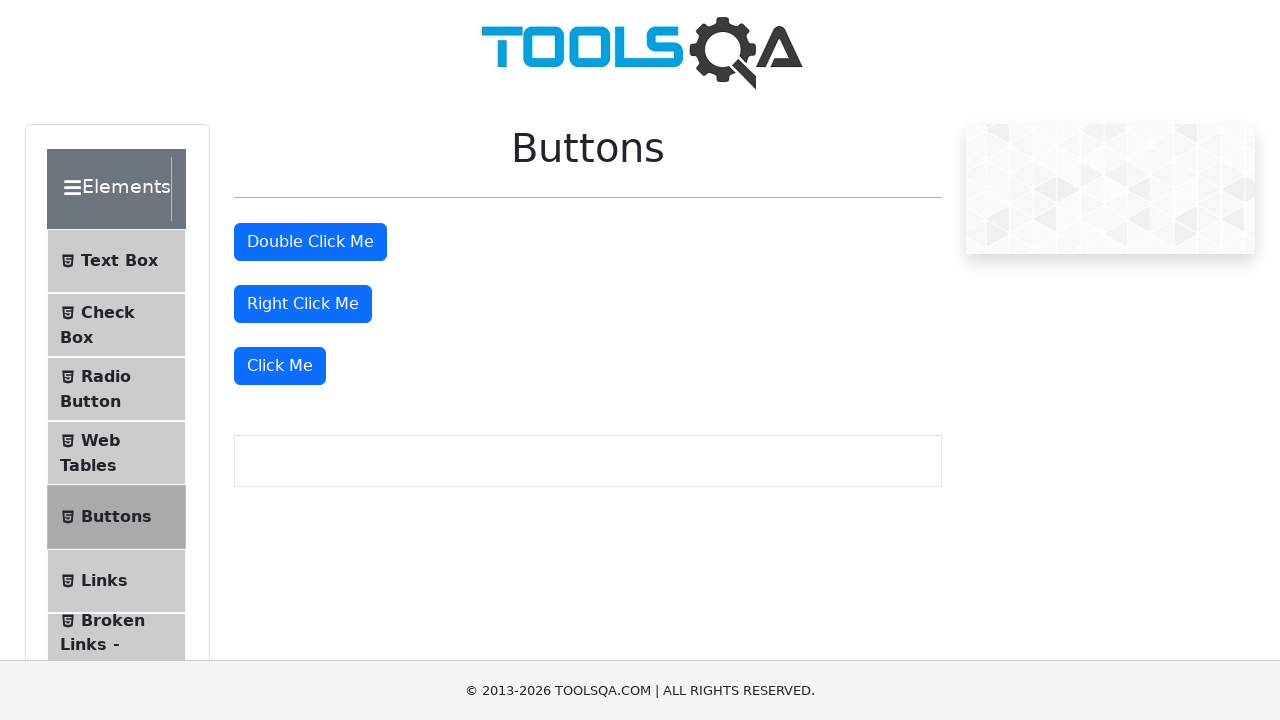

Double-clicked the button at (310, 242) on #doubleClickBtn
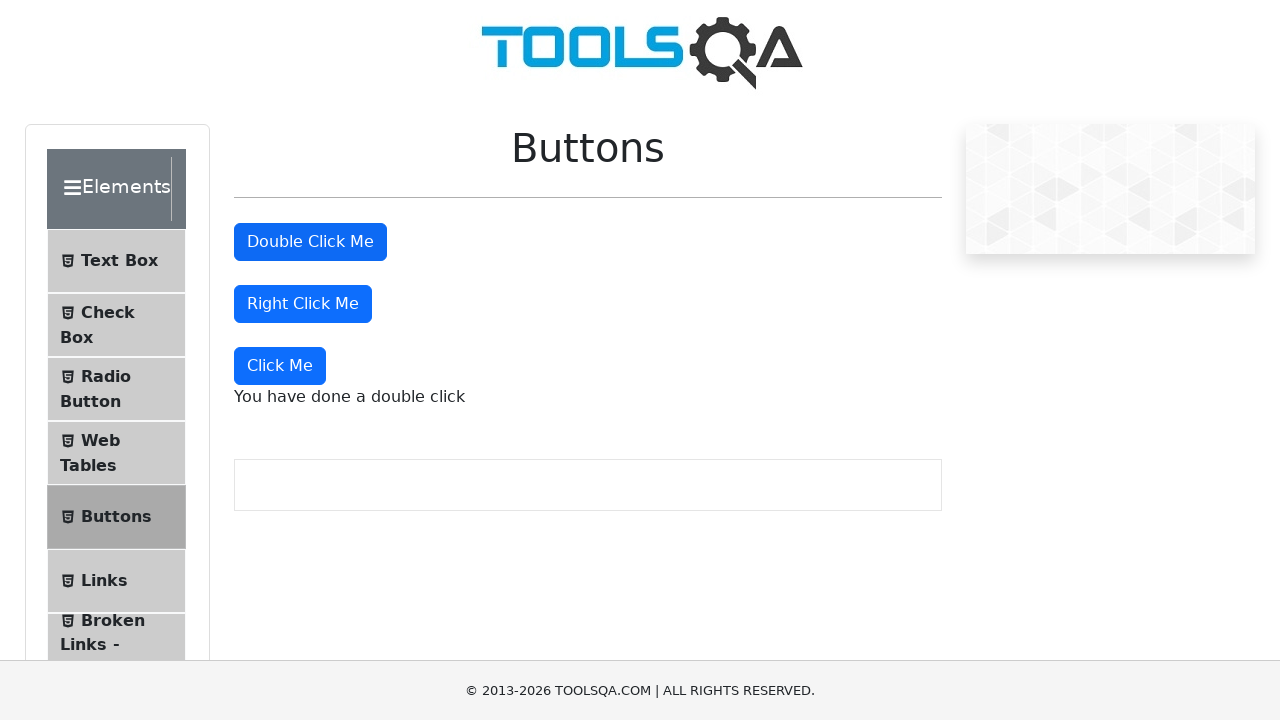

Double-click confirmation message appeared
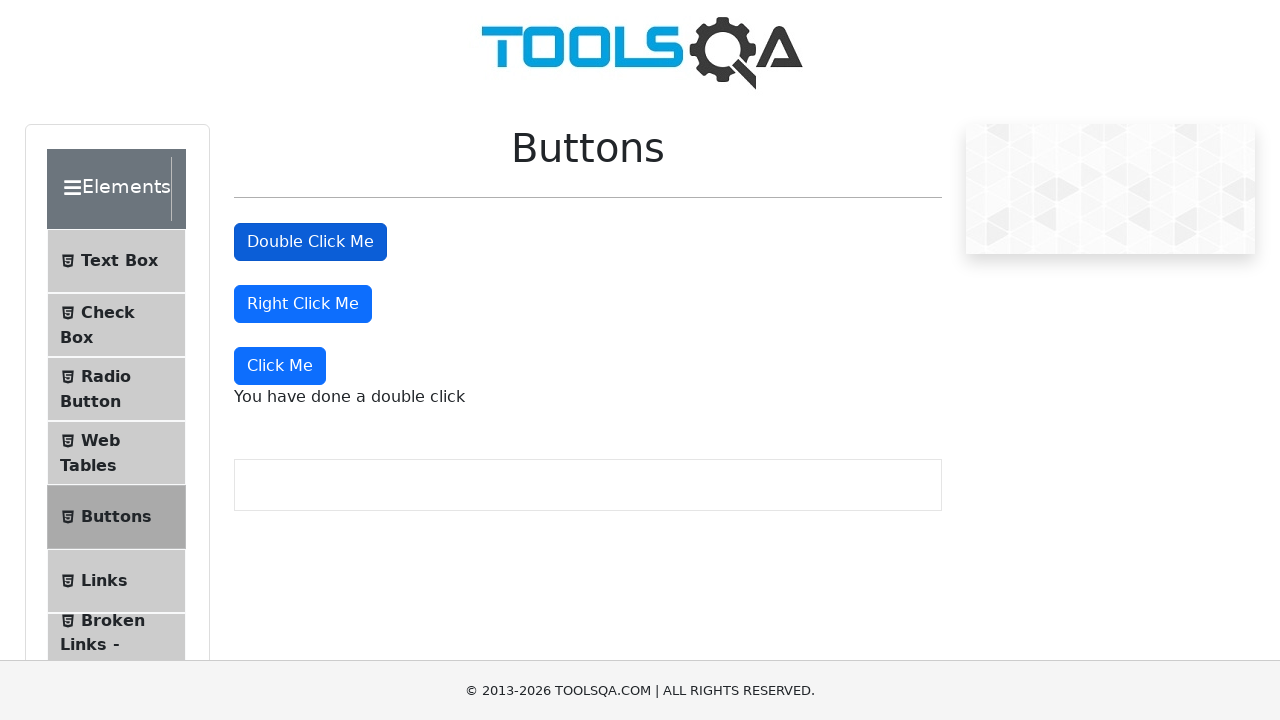

Retrieved confirmation message text
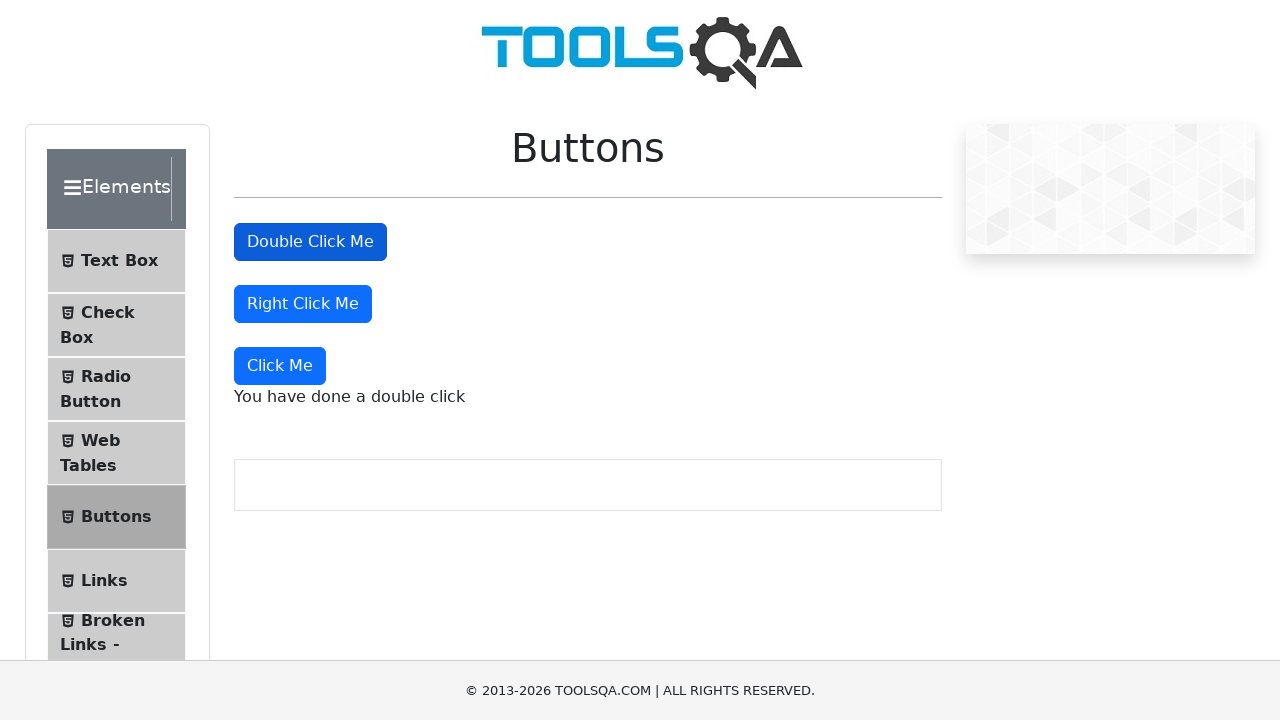

Verified confirmation message text matches expected value
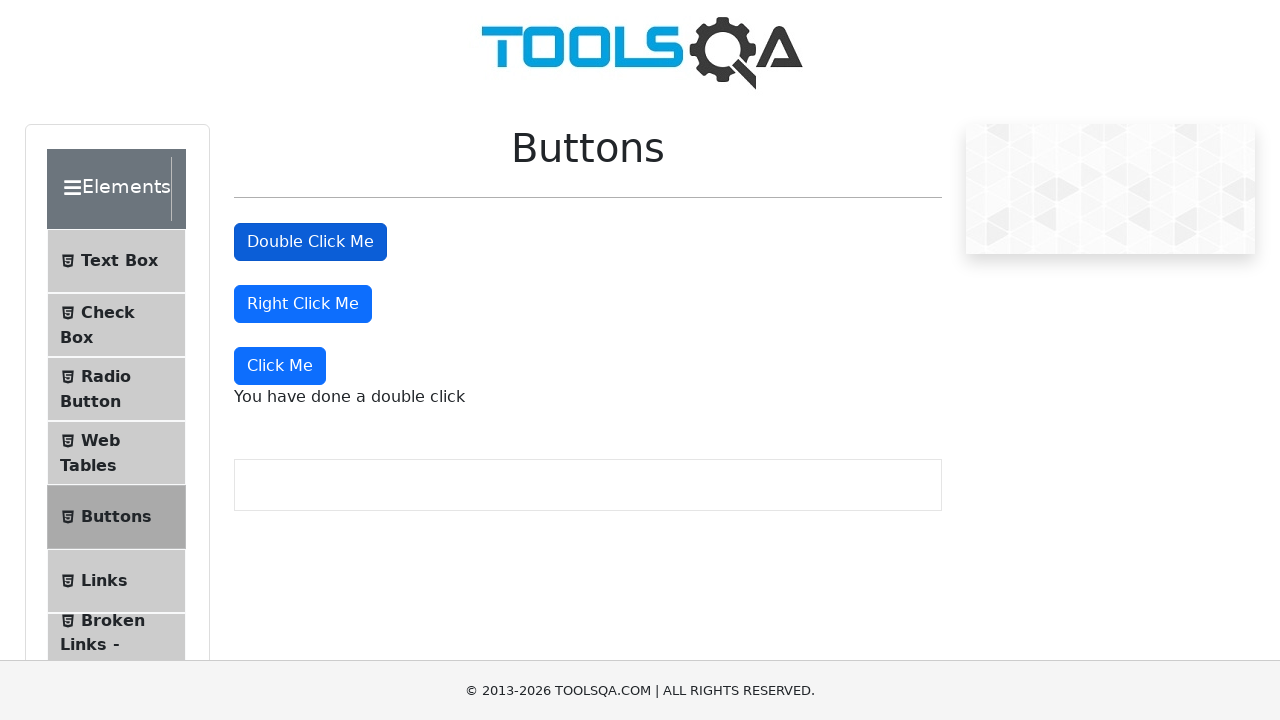

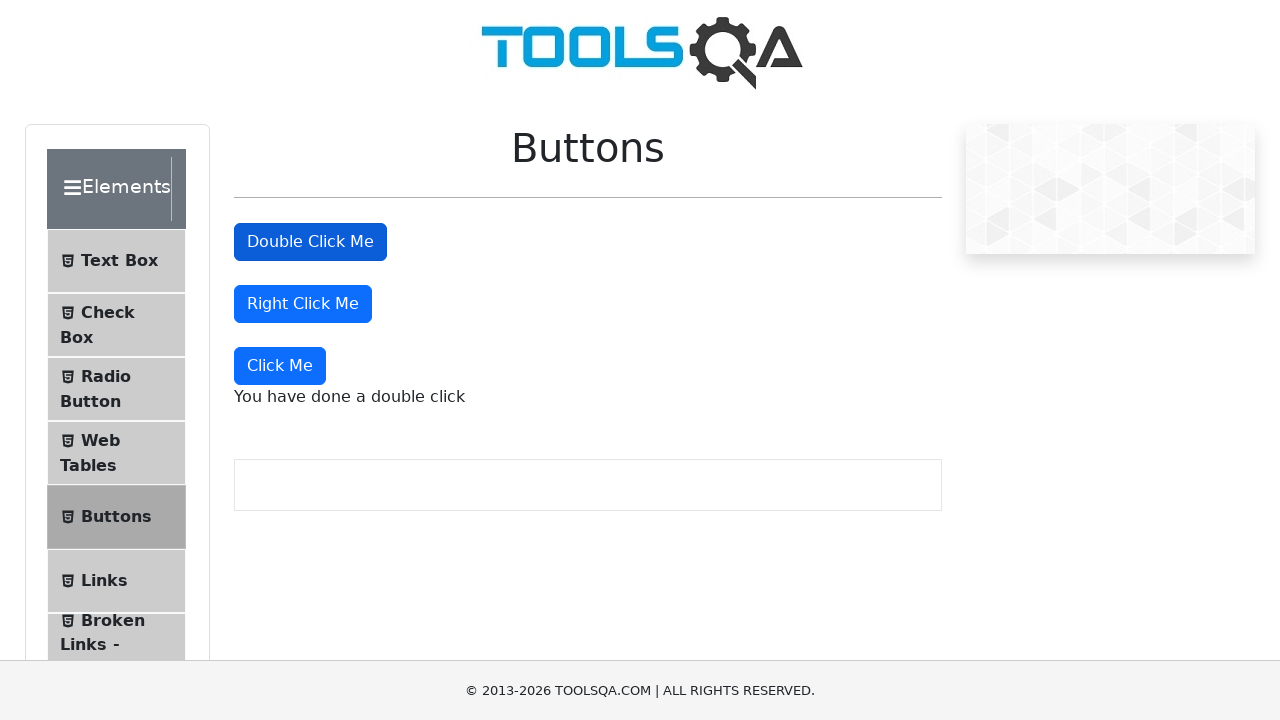